Tests password field validation by entering different password patterns and checking validation indicators

Starting URL: https://login.mailchimp.com/signup/

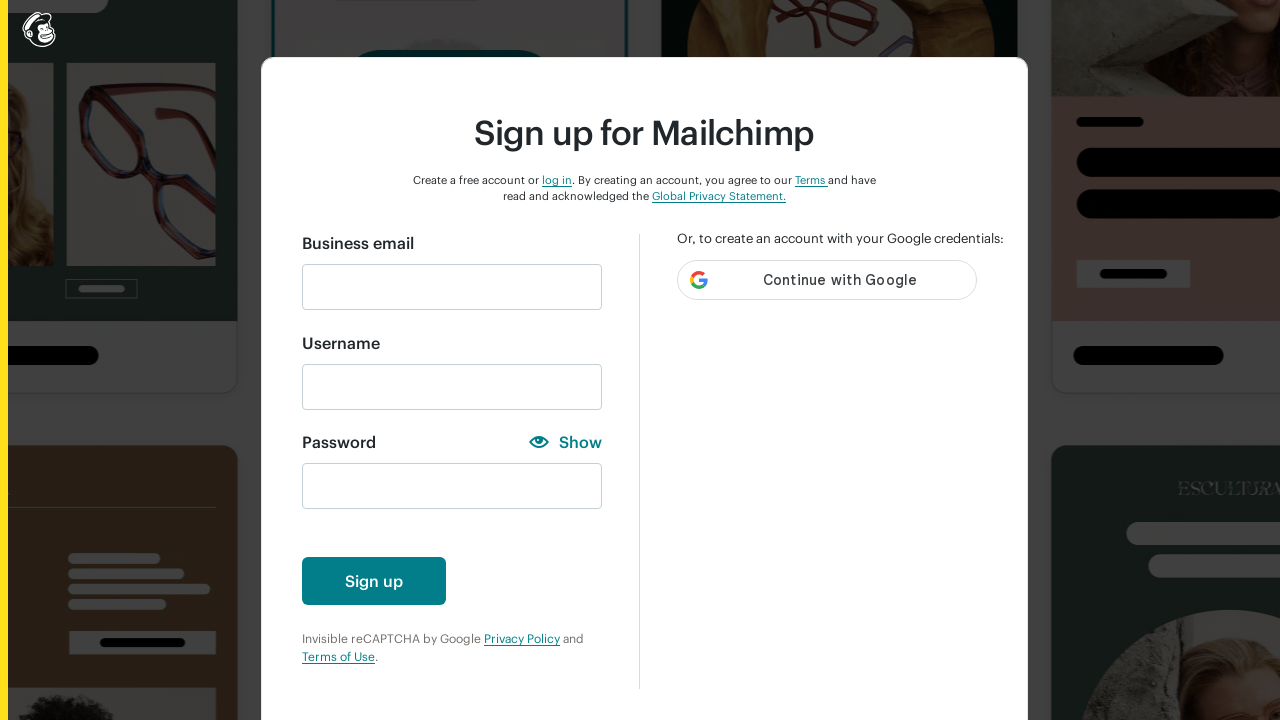

Filled email field with 'testuser2024@gmail.com' on //input[@id='email']
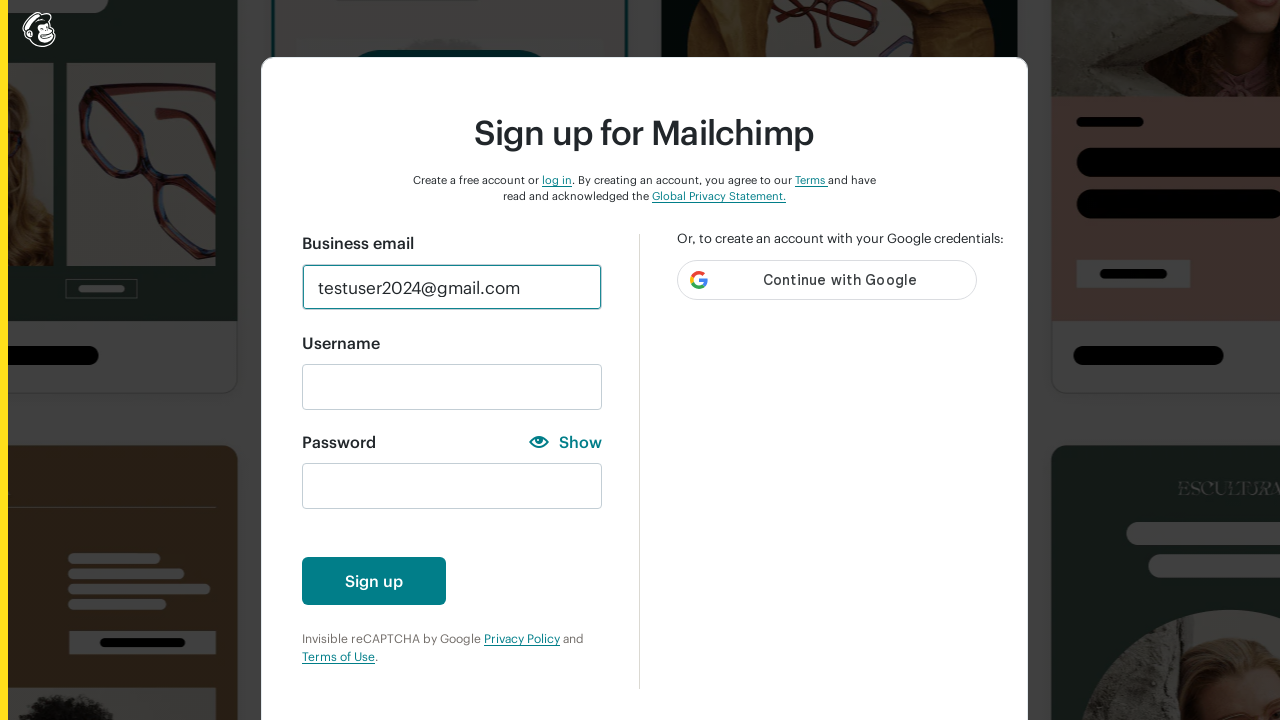

Entered numeric password '123' in password field on //input[@id='new_password']
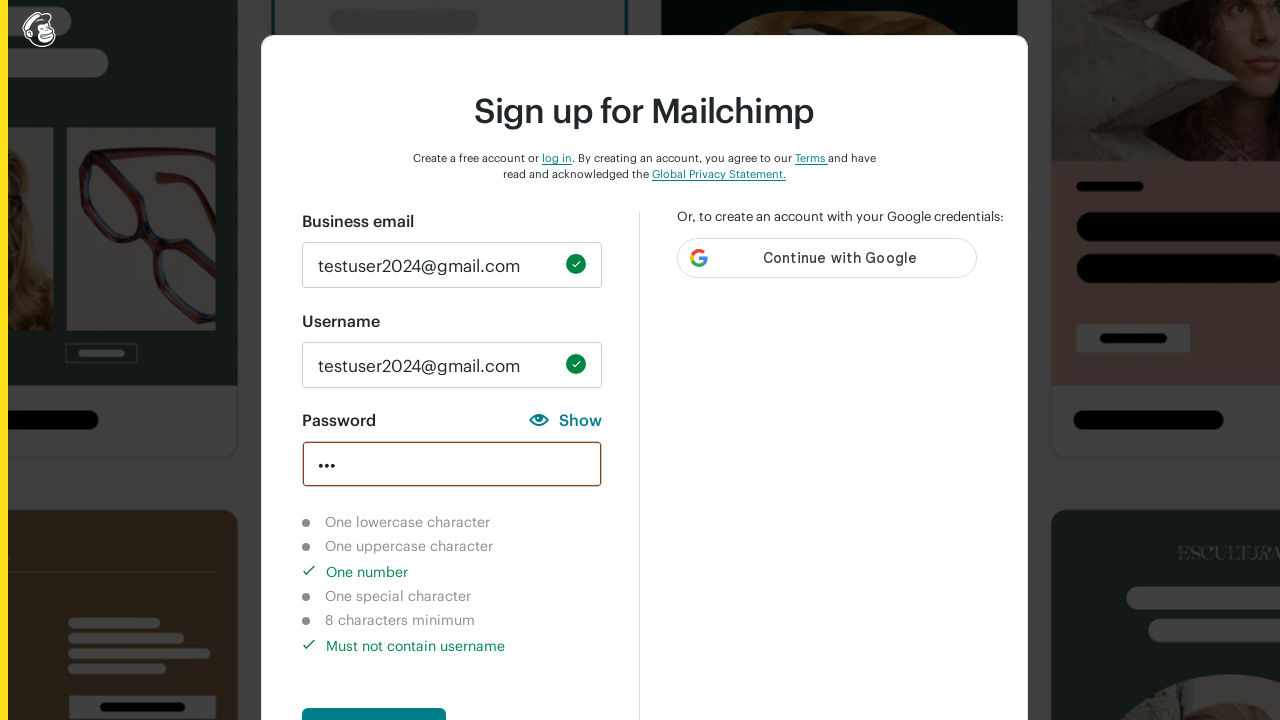

Validated that numeric character requirement is completed
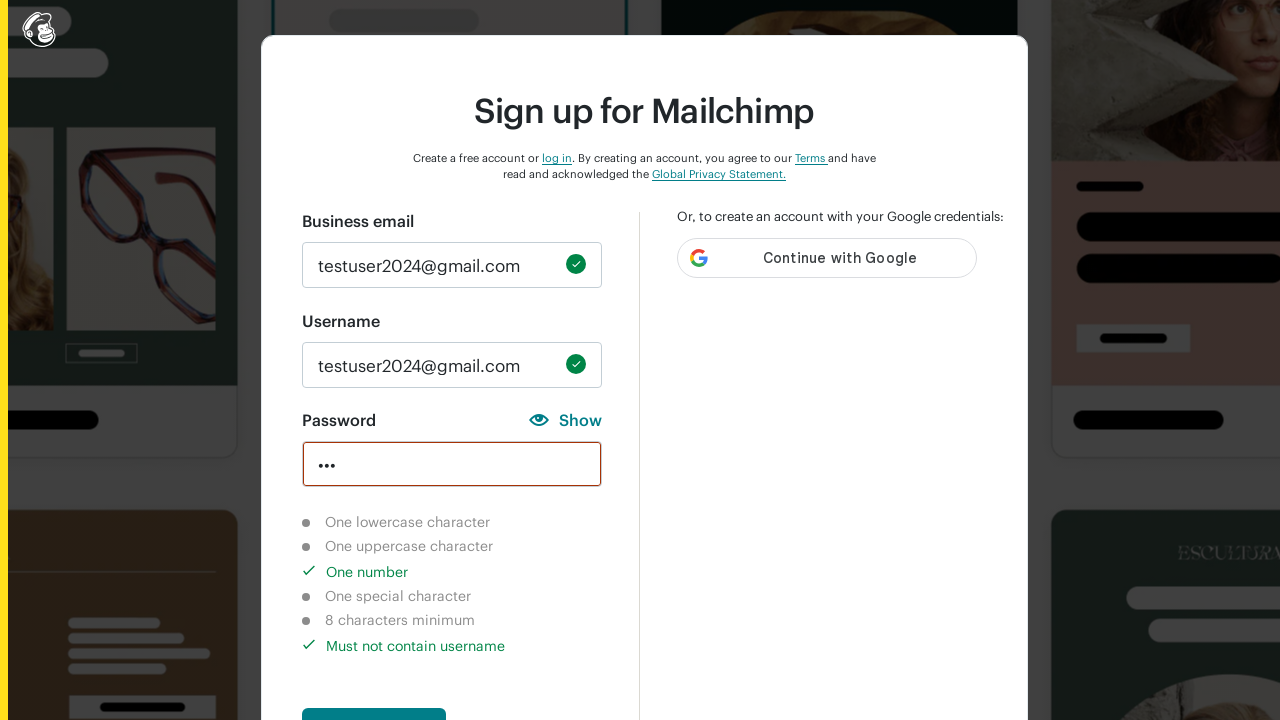

Validated that username check requirement is completed
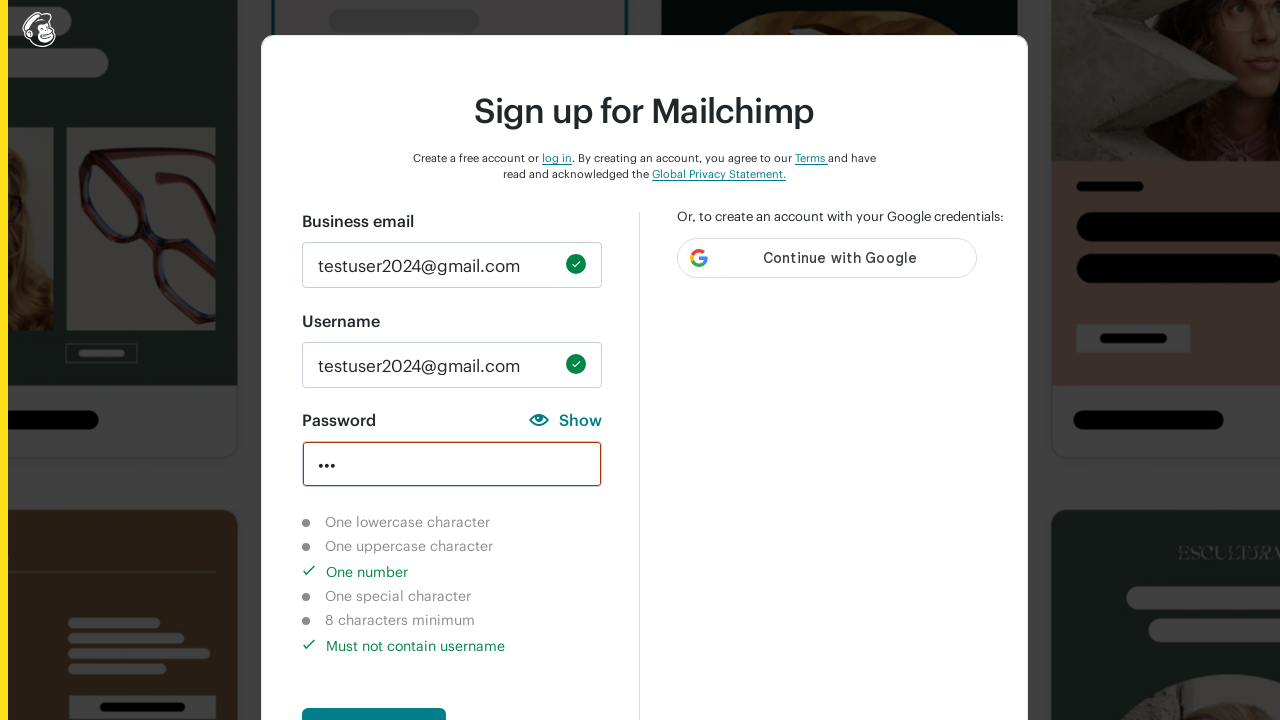

Cleared password field on //input[@id='new_password']
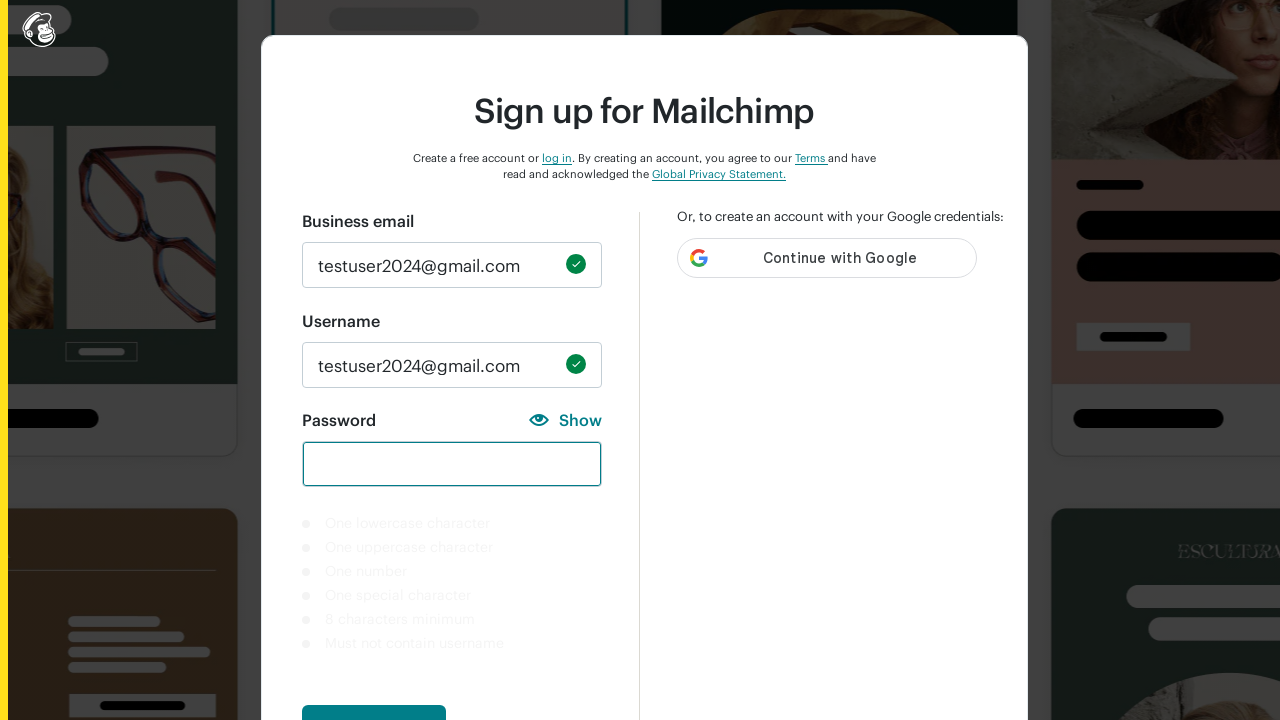

Entered lowercase password 'abc' in password field on //input[@id='new_password']
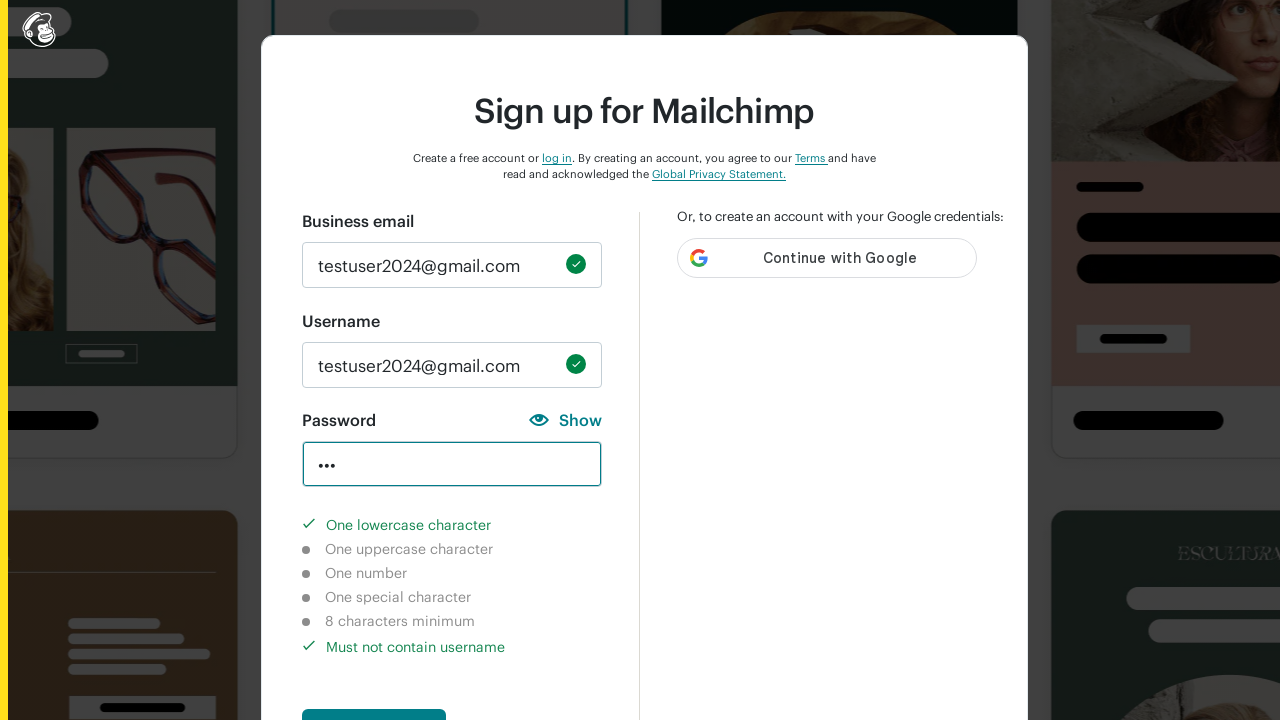

Validated that lowercase character requirement is completed
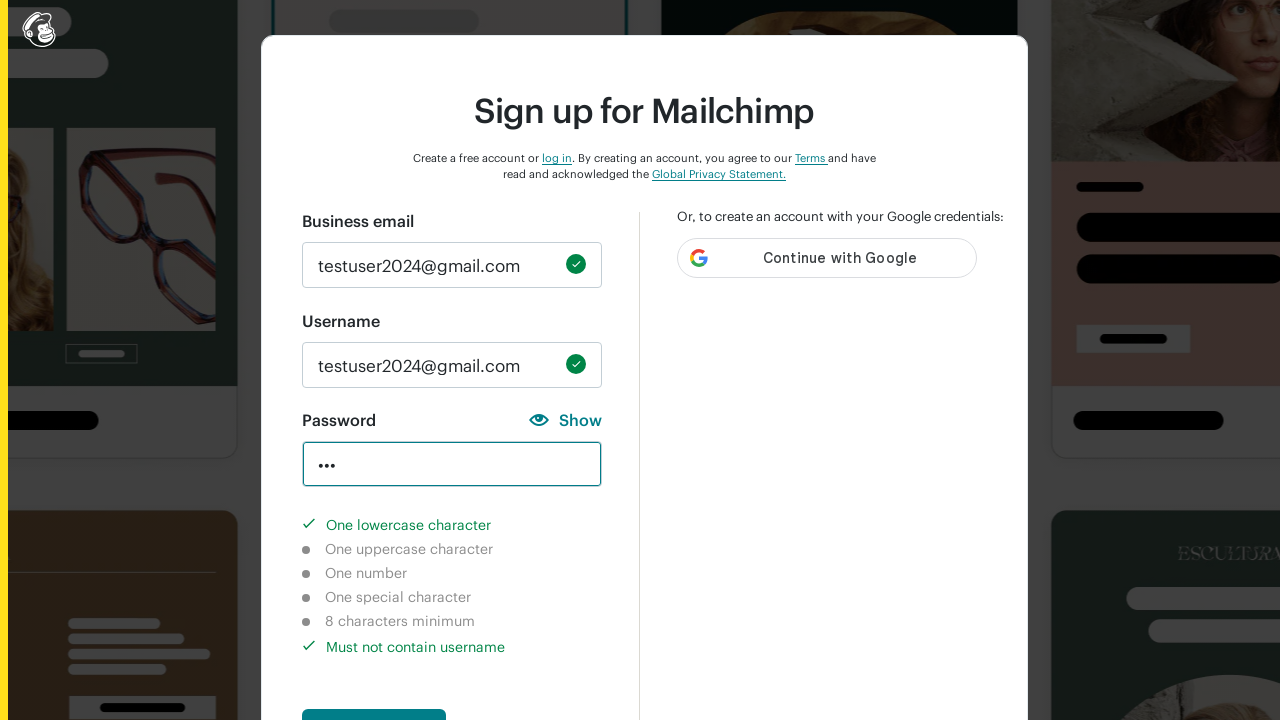

Validated that username check requirement is completed
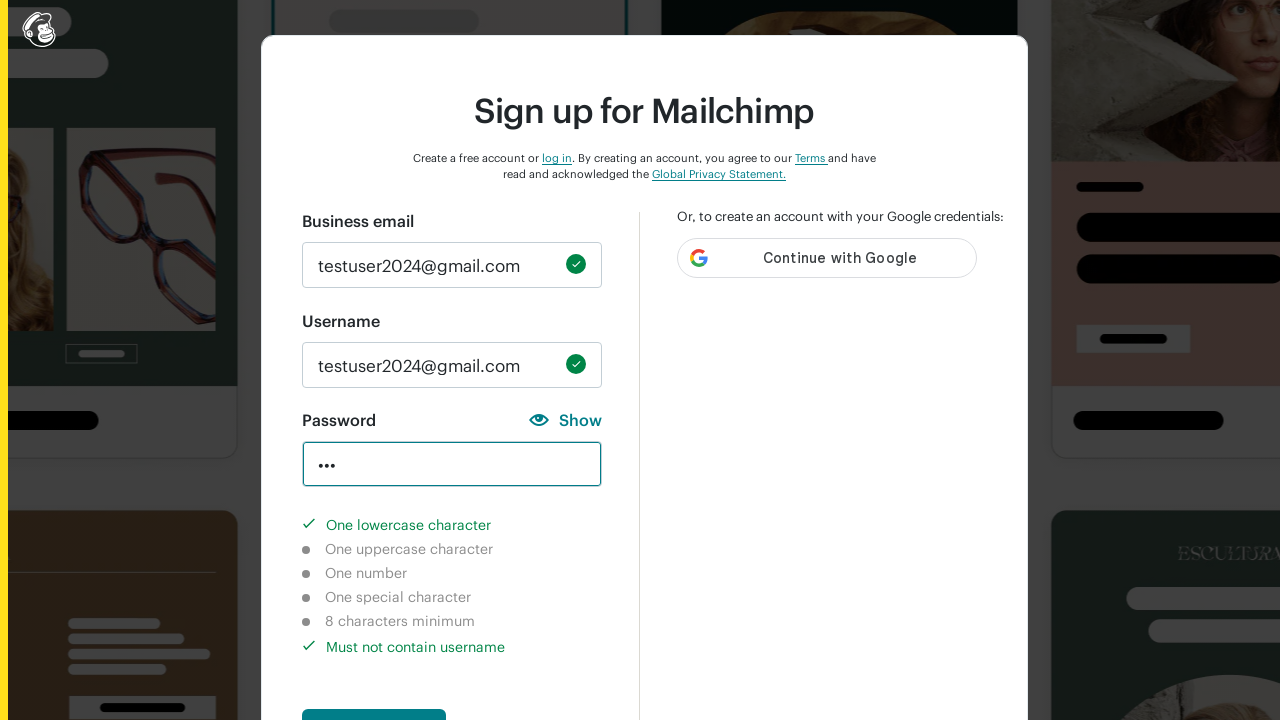

Cleared password field on //input[@id='new_password']
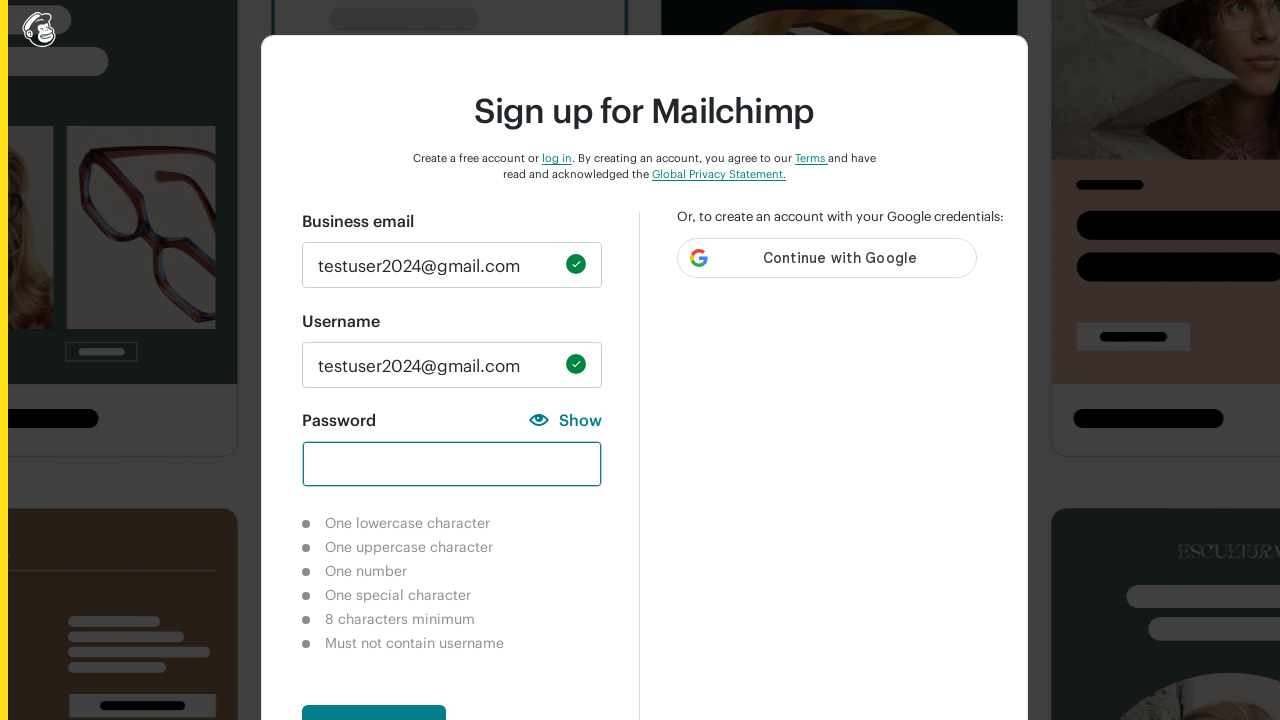

Entered uppercase password 'ABC' in password field on //input[@id='new_password']
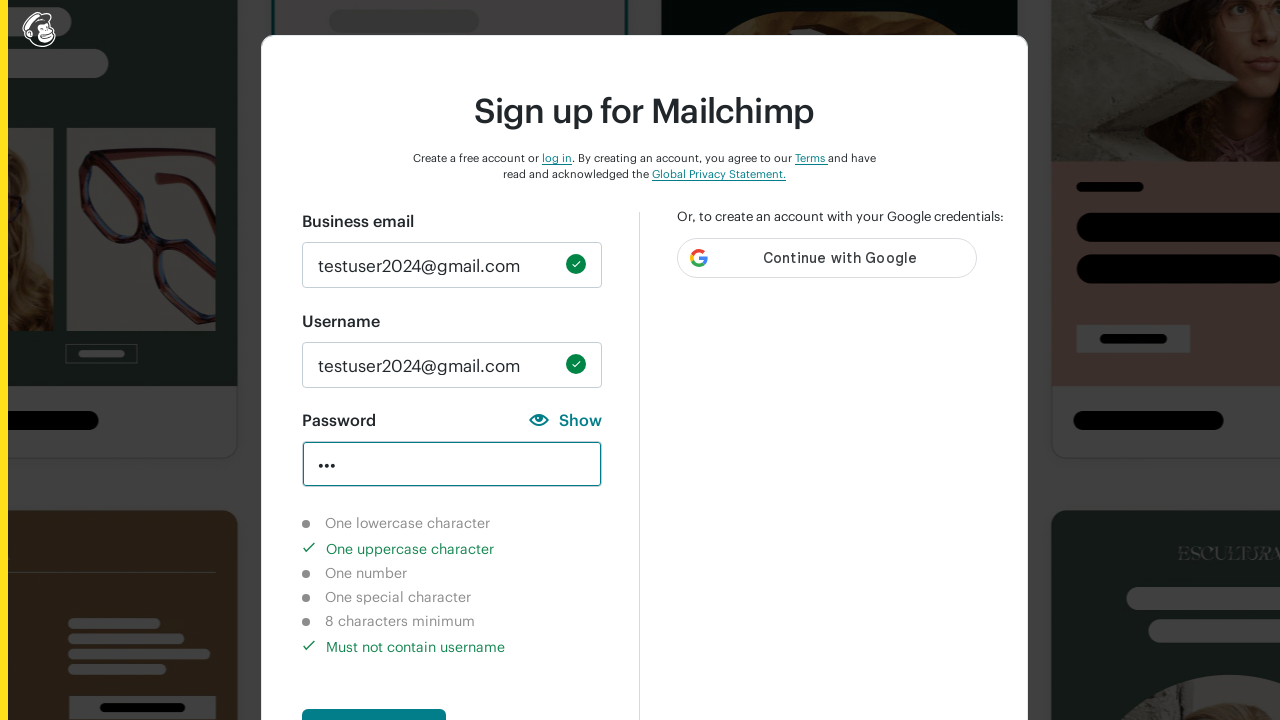

Validated that uppercase character requirement is completed
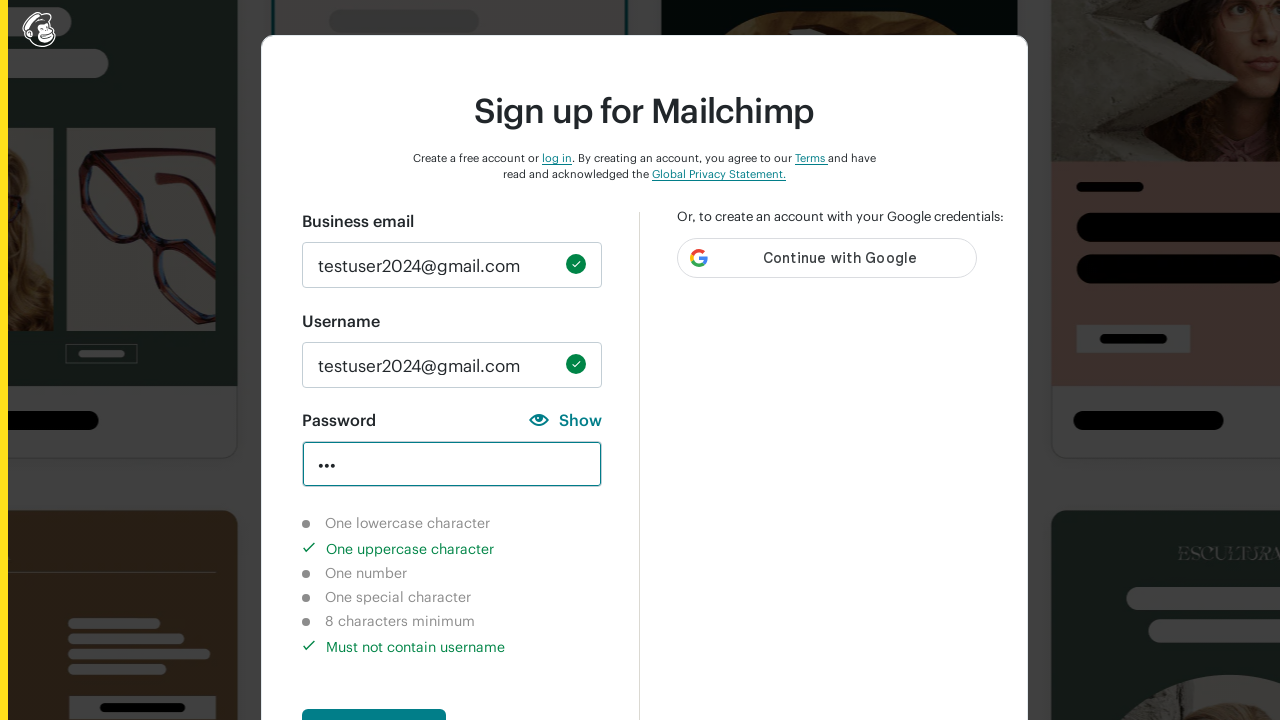

Validated that username check requirement is completed
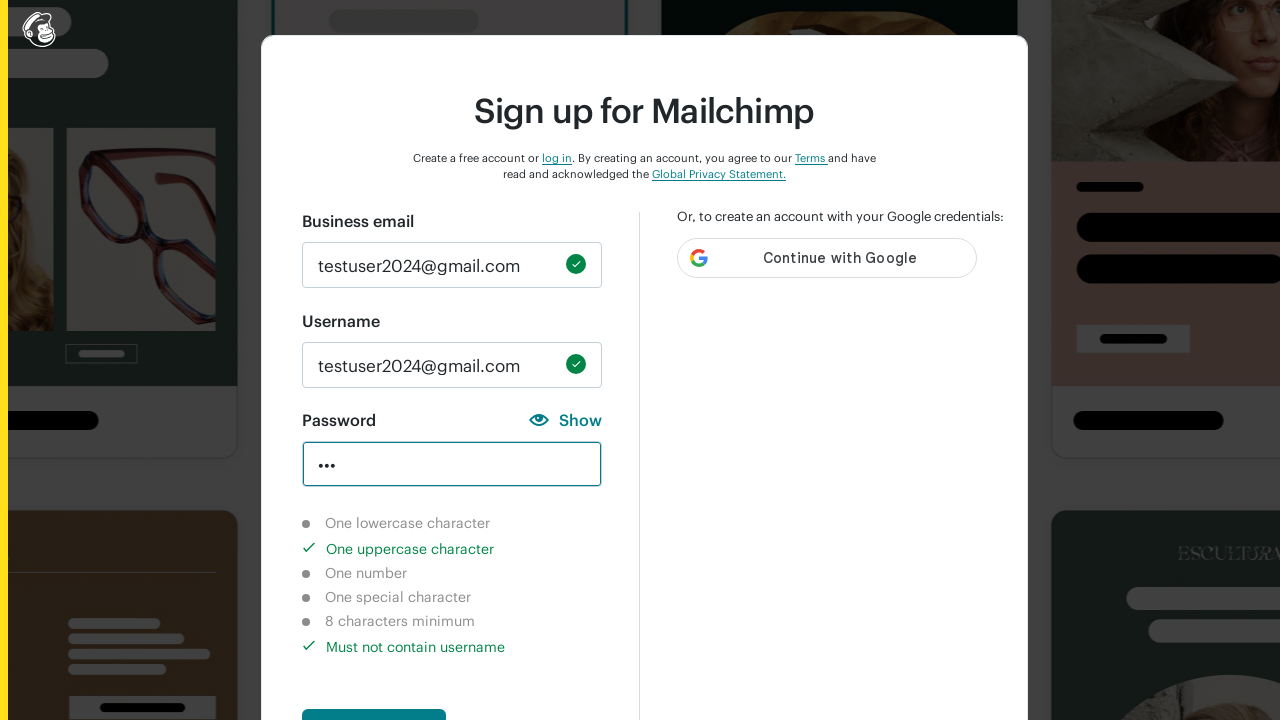

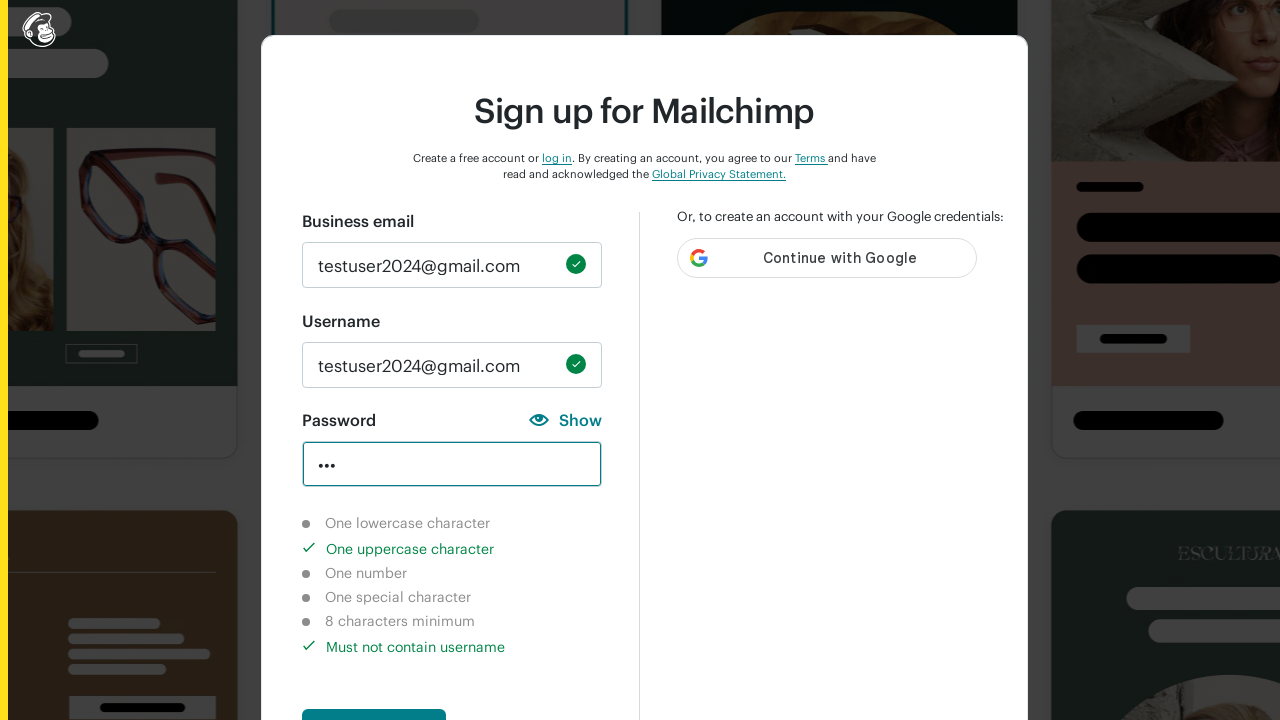